Tests sorting the Email column in ascending order by clicking the column header and verifying the text values are sorted alphabetically

Starting URL: http://the-internet.herokuapp.com/tables

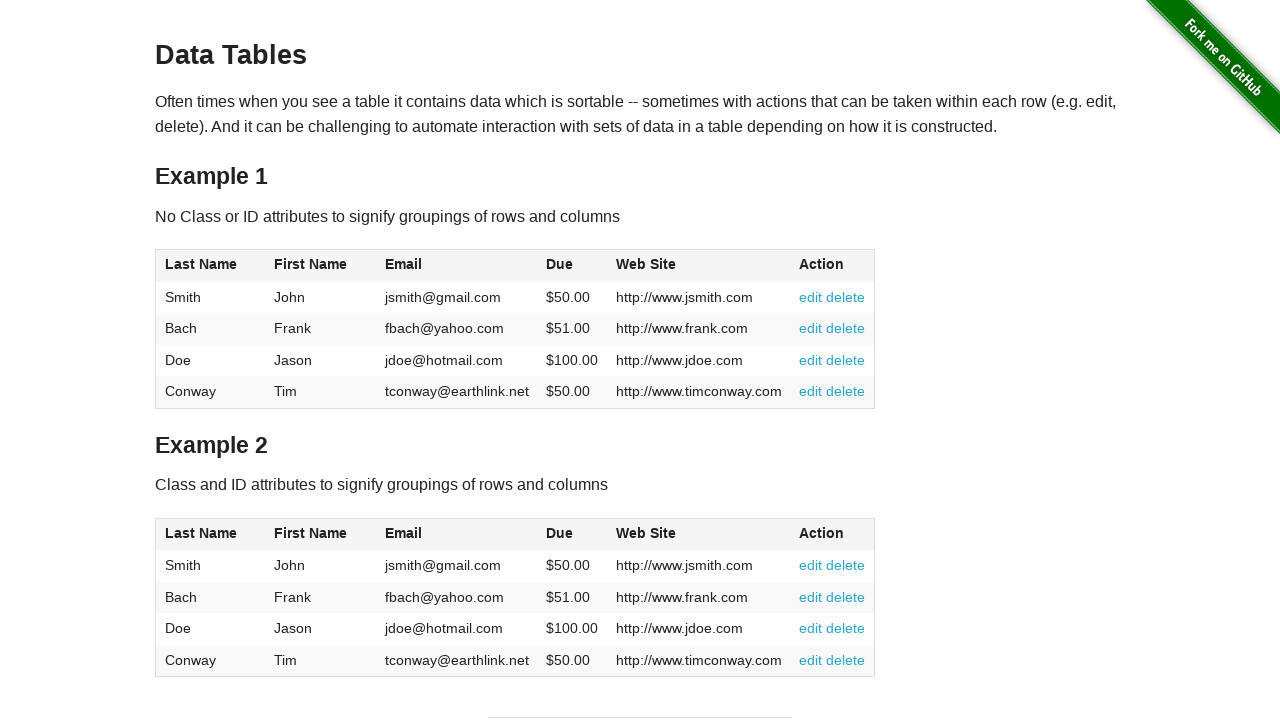

Clicked Email column header to sort in ascending order at (457, 266) on #table1 thead tr th:nth-of-type(3)
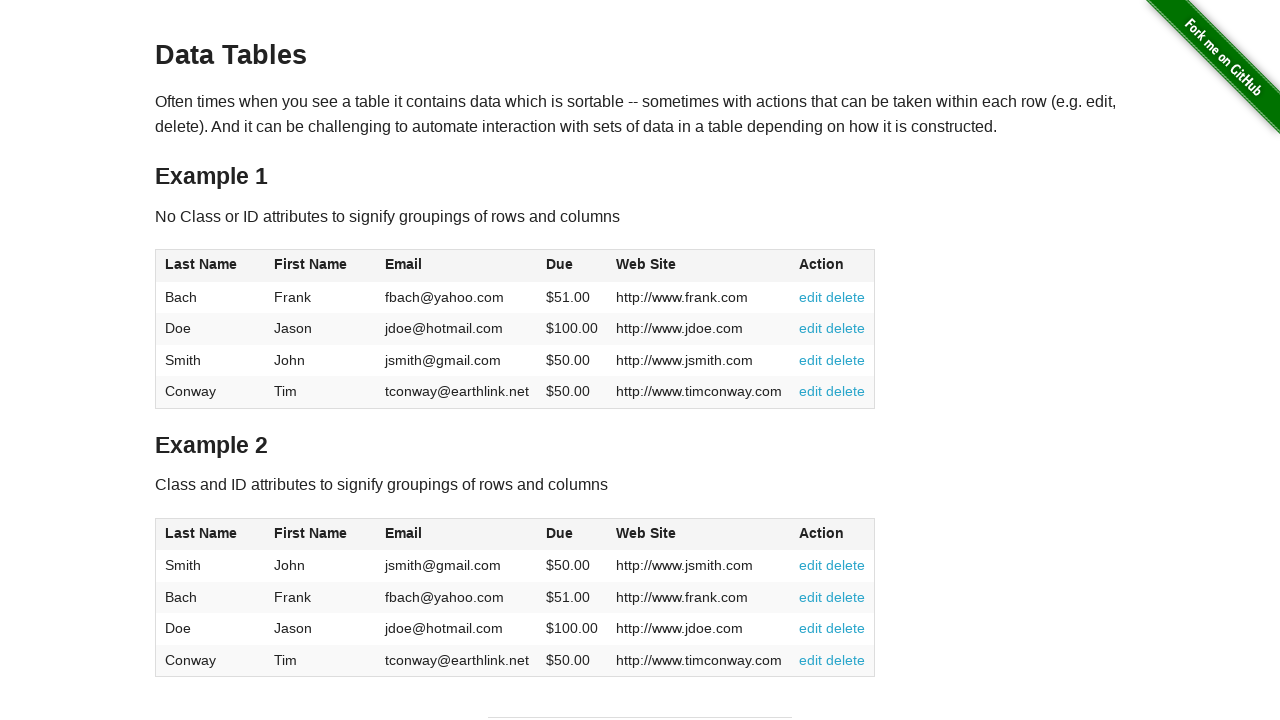

Email column cells loaded after sorting
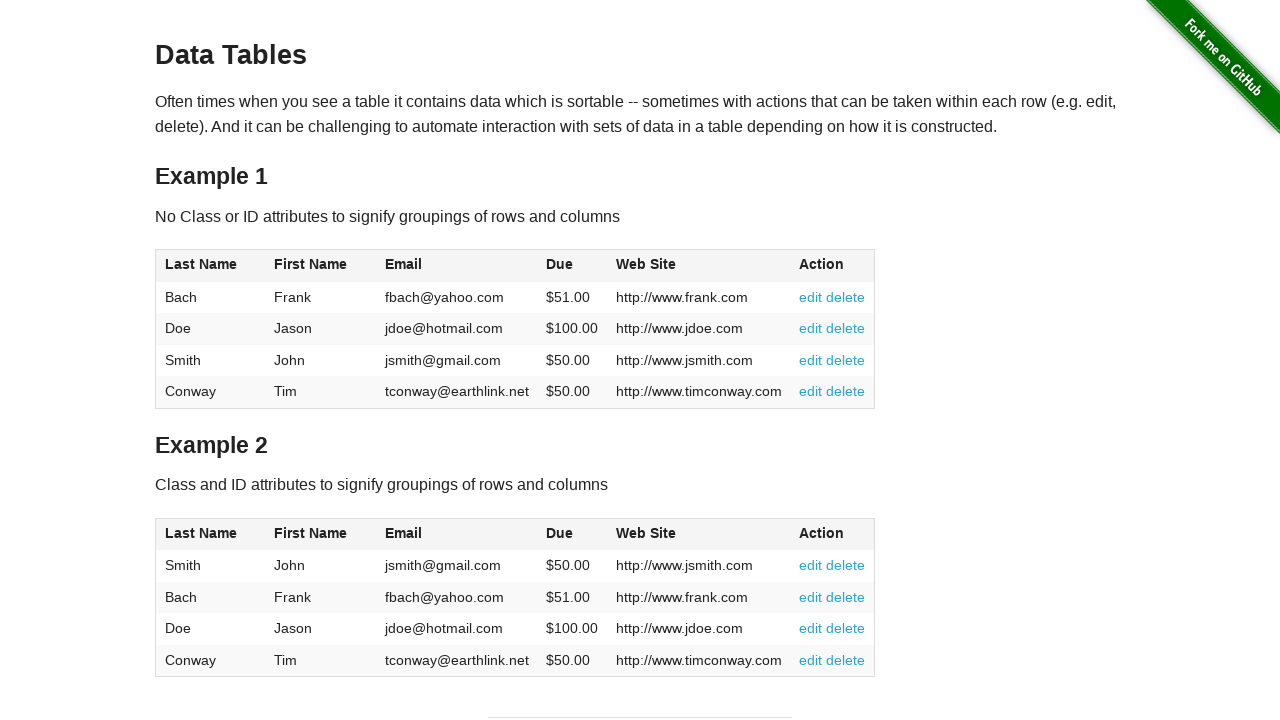

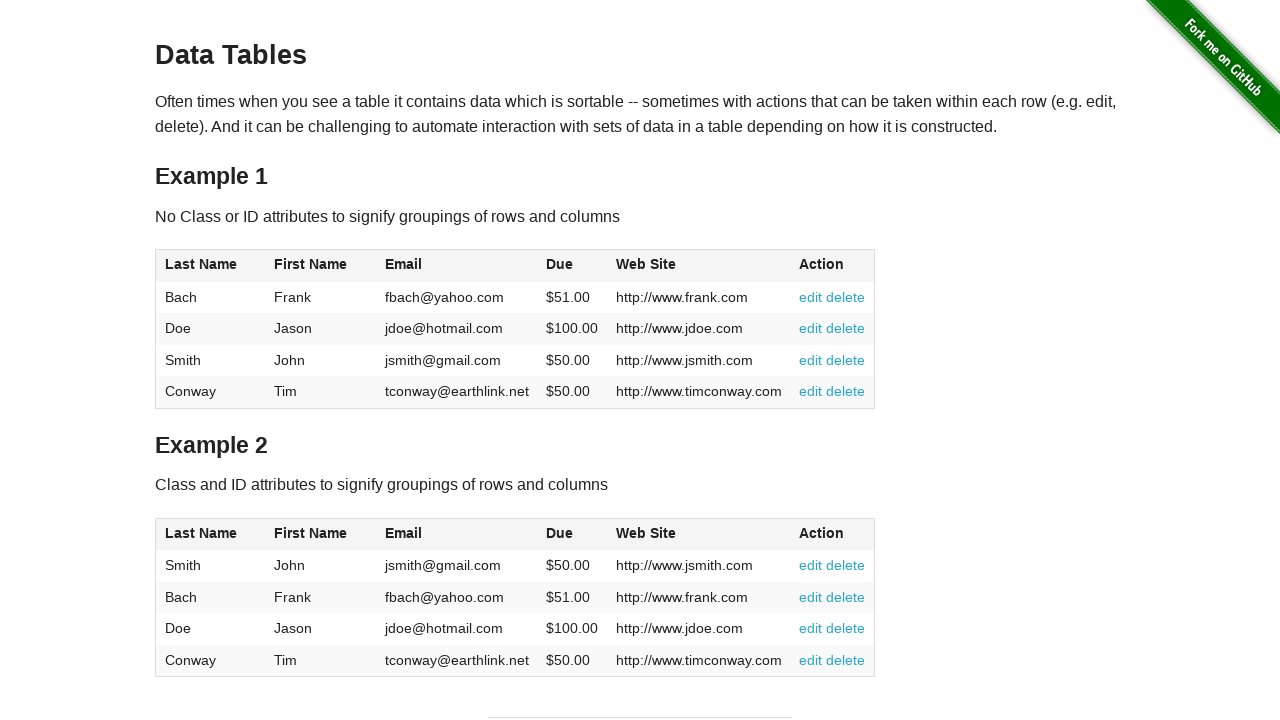